Tests right-click context menu functionality, verifies alert message, and navigates to Elemental Selenium link

Starting URL: https://the-internet.herokuapp.com/context_menu

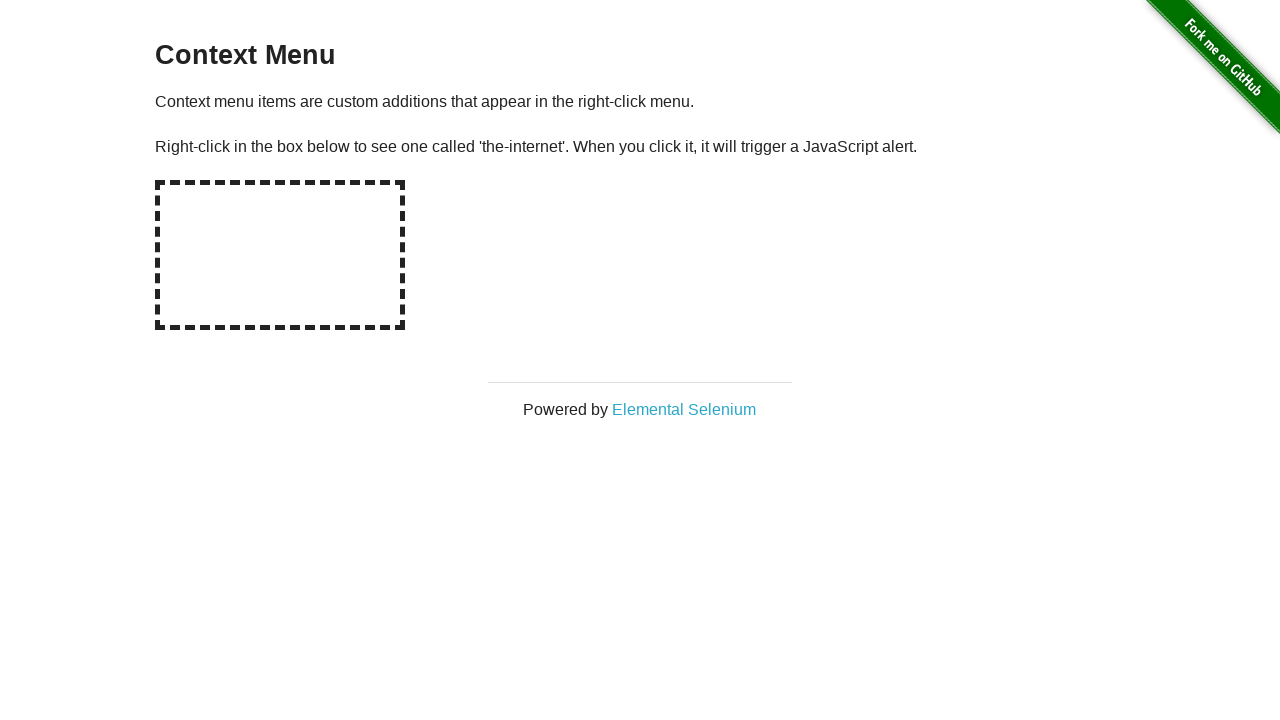

Located the hot-spot element for right-click context menu
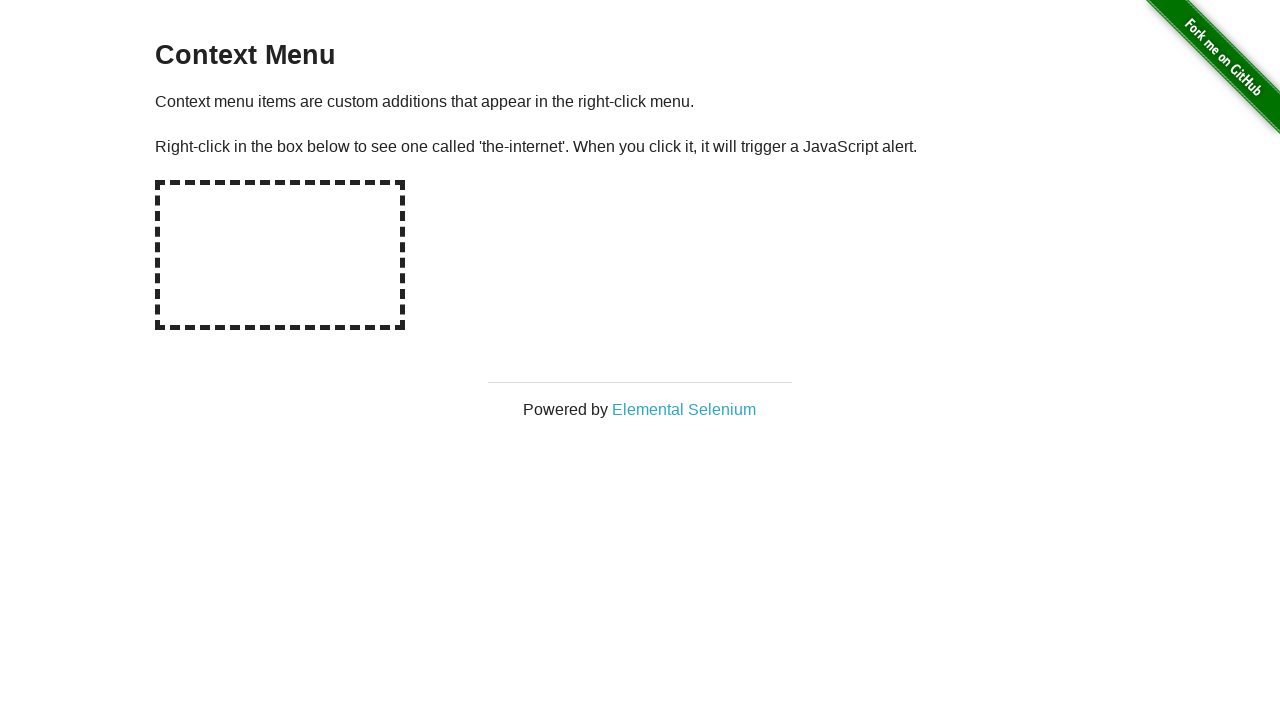

Right-clicked on the hot-spot element to open context menu at (280, 255) on div#hot-spot
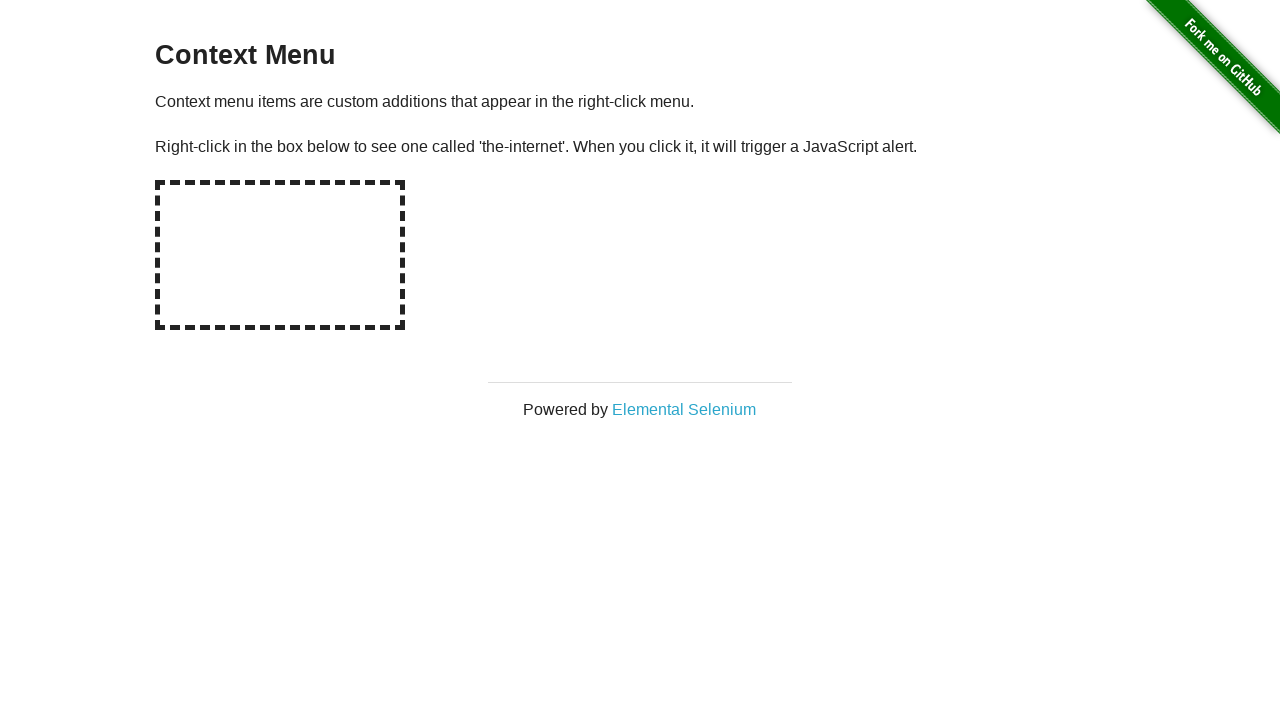

Set up dialog handler to accept alerts
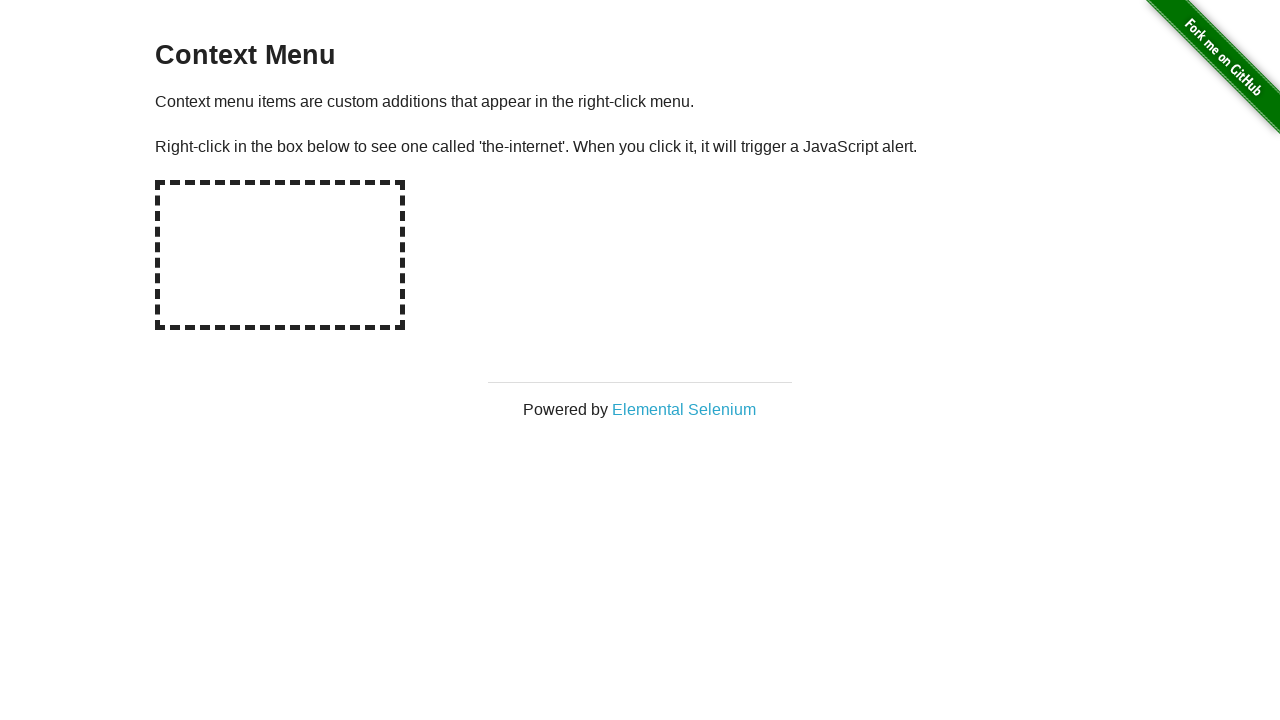

Clicked on Elemental Selenium link from context menu at (684, 409) on text=Elemental Selenium
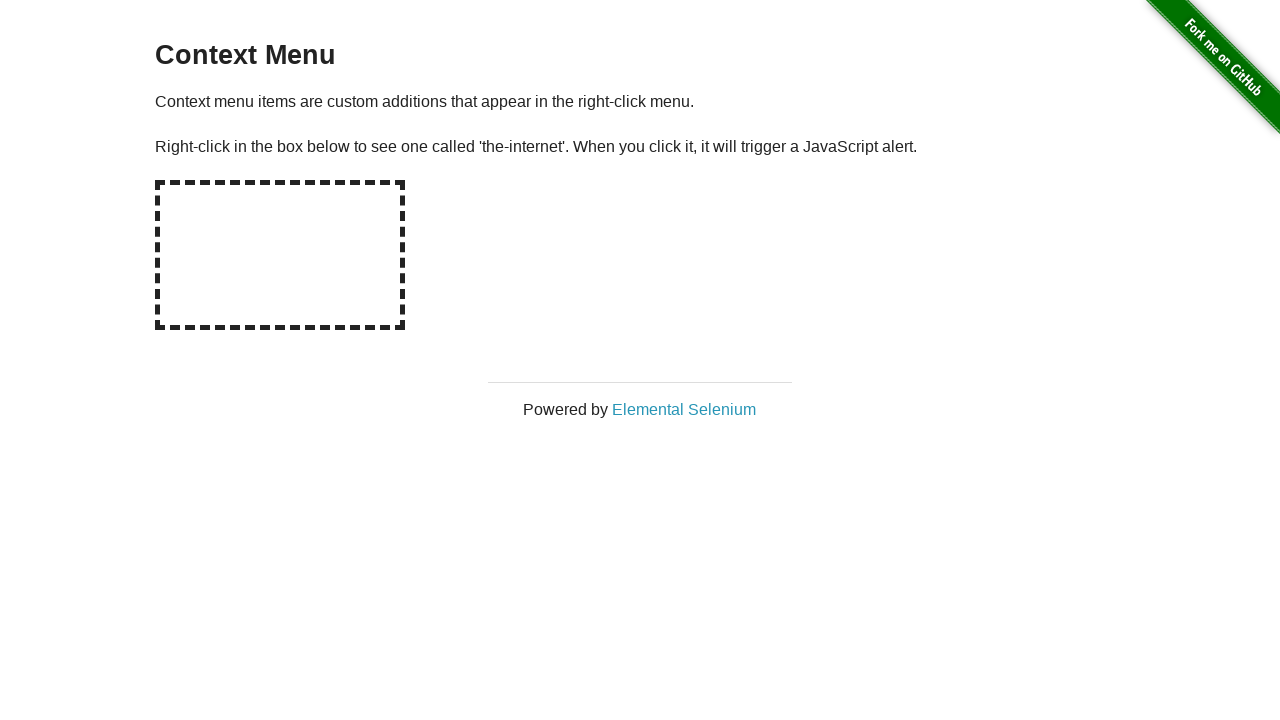

Clicked Elemental Selenium link and new page opened at (684, 409) on text=Elemental Selenium
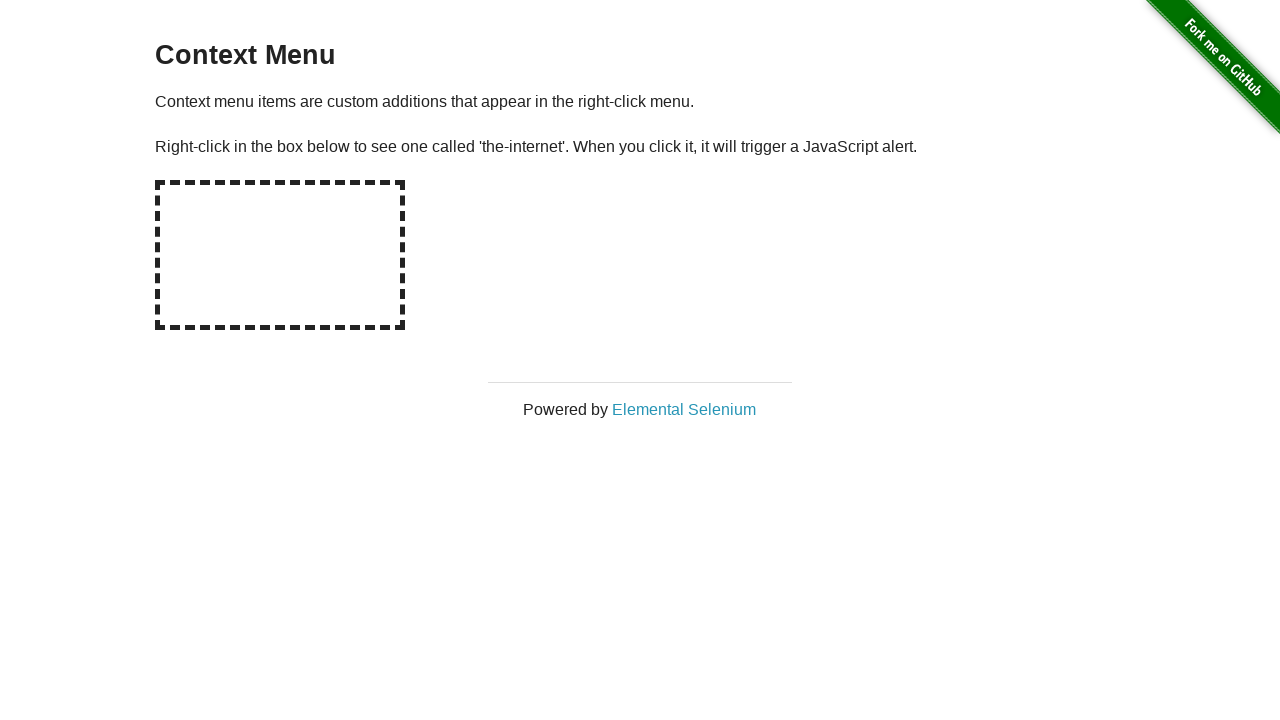

Captured reference to new page/tab
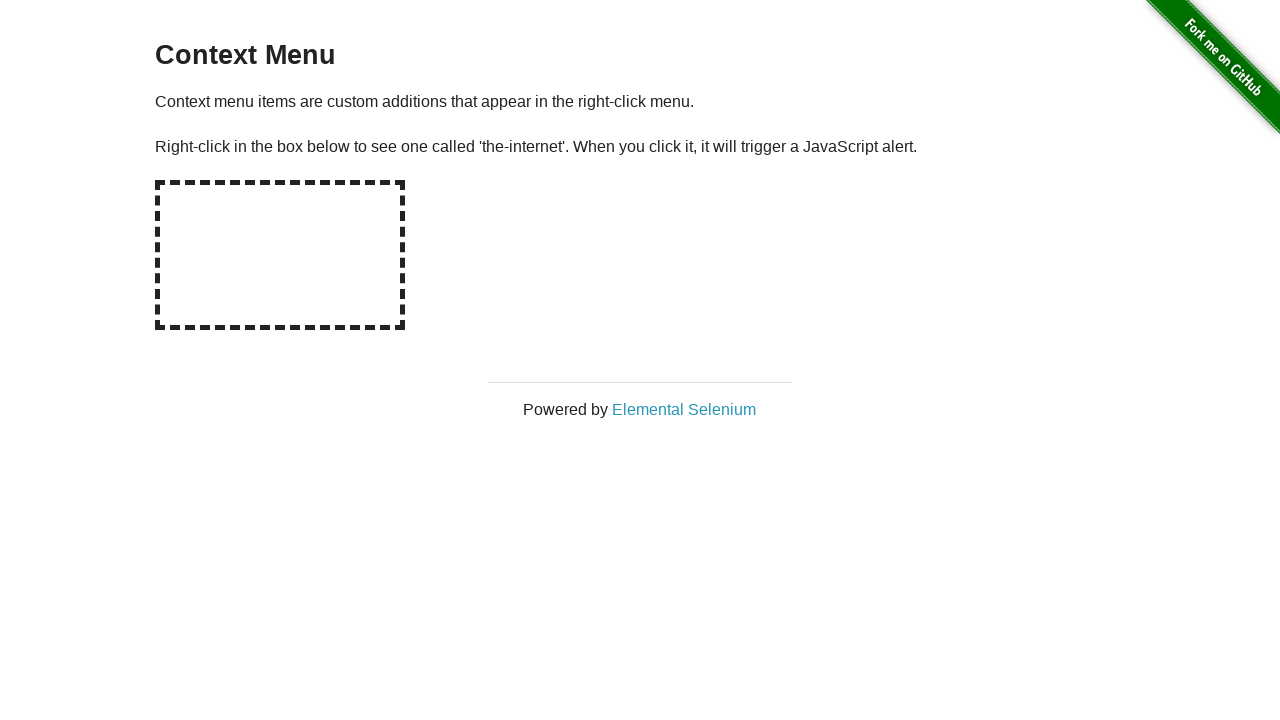

Waited for h1 element to load on Elemental Selenium page
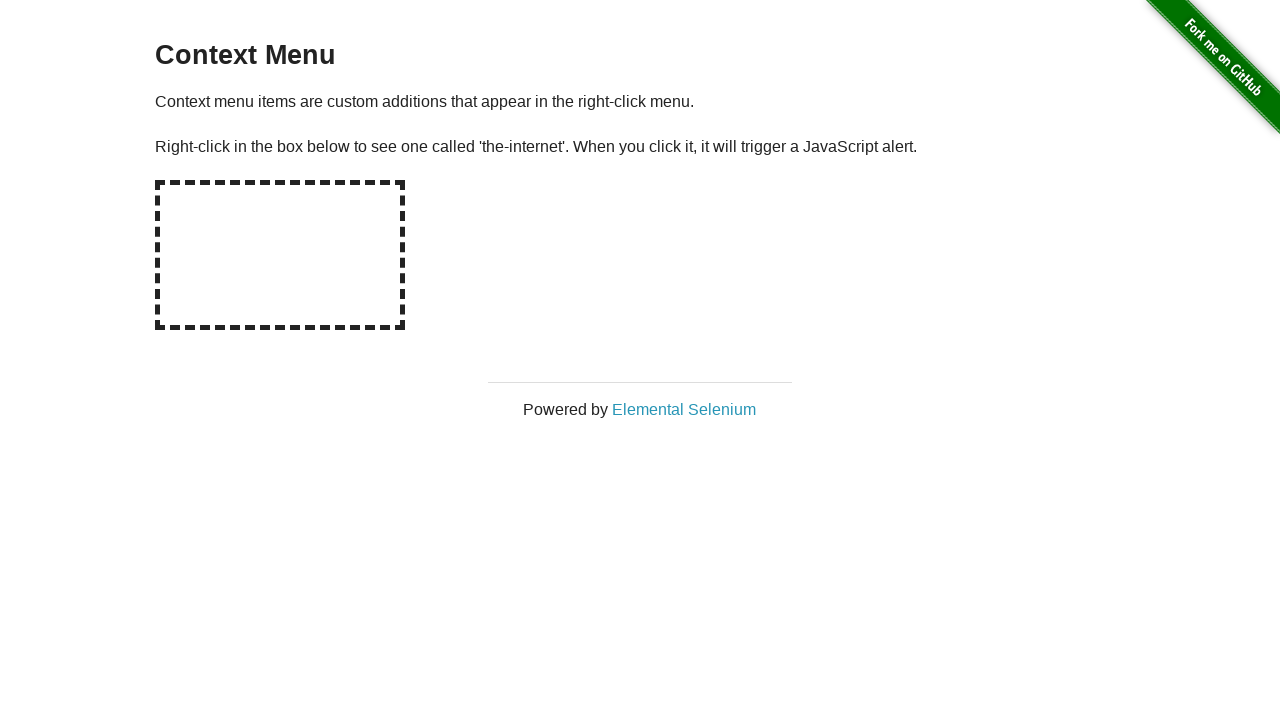

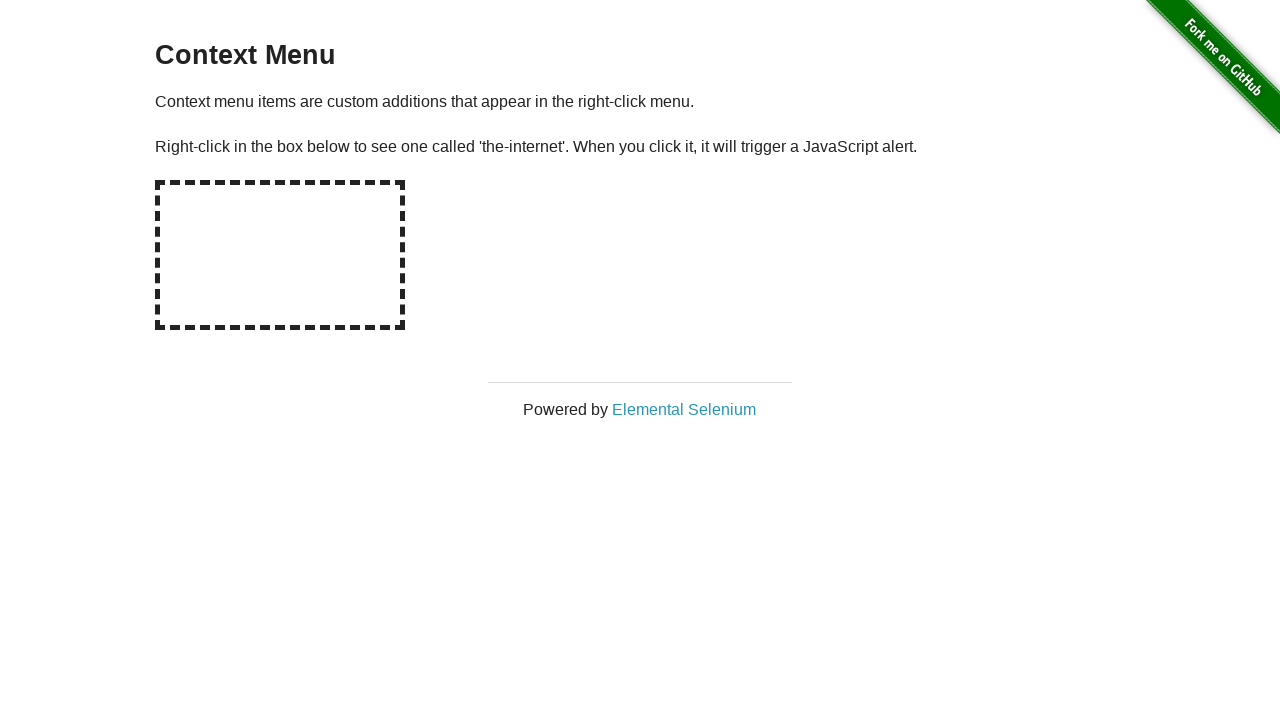